Tests button interactions on DemoQA buttons page by performing double-click and right-click actions and verifying the corresponding messages appear

Starting URL: https://demoqa.com/buttons

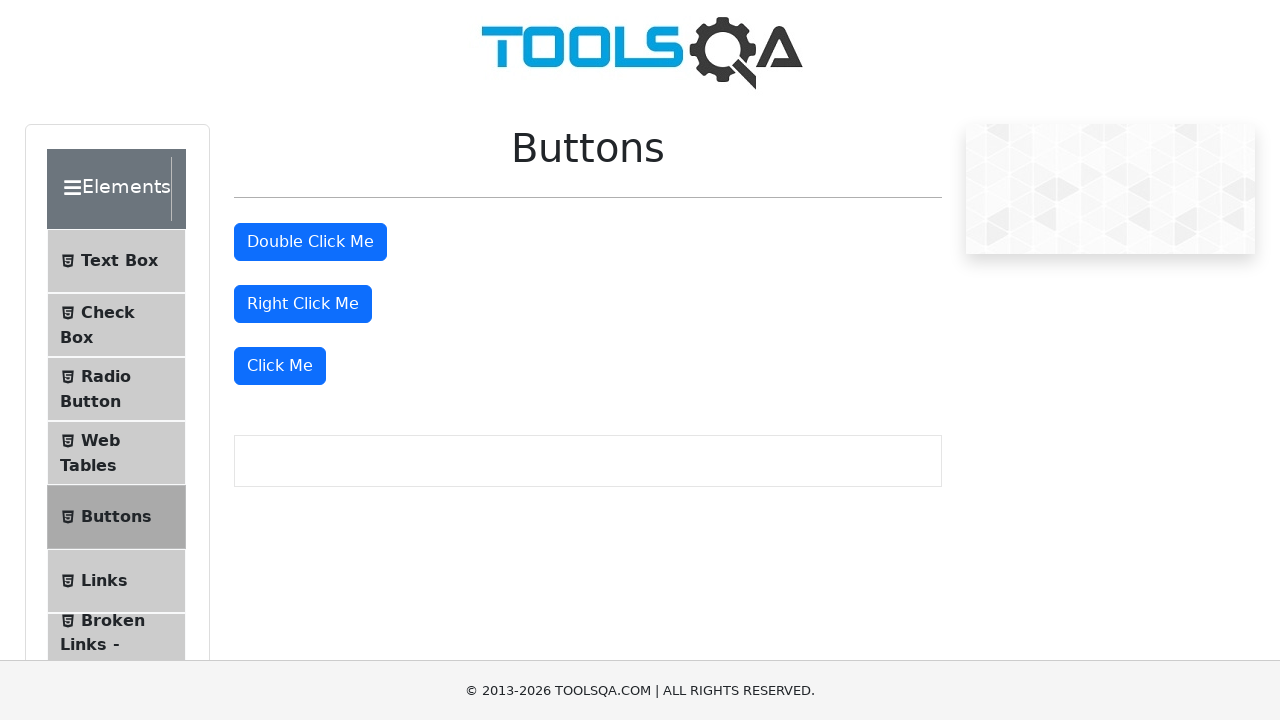

Scrolled down 300px to ensure buttons are visible
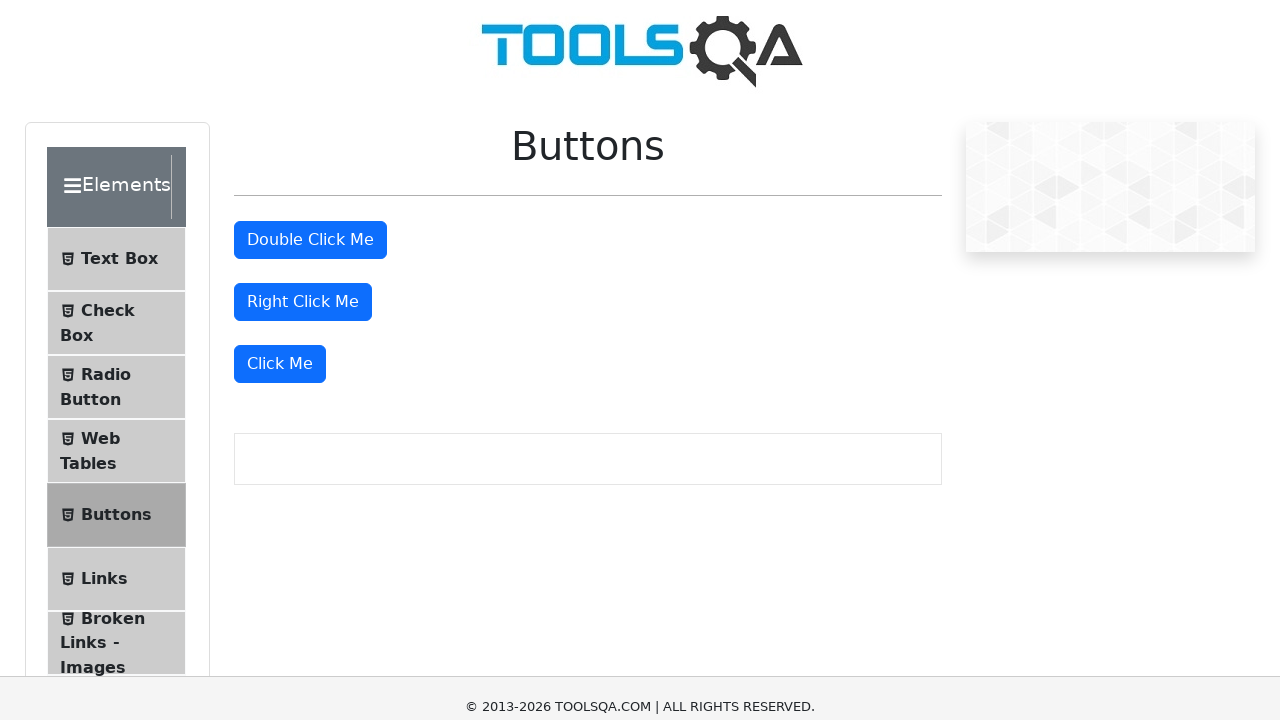

Double-clicked the double click button at (310, 242) on button#doubleClickBtn
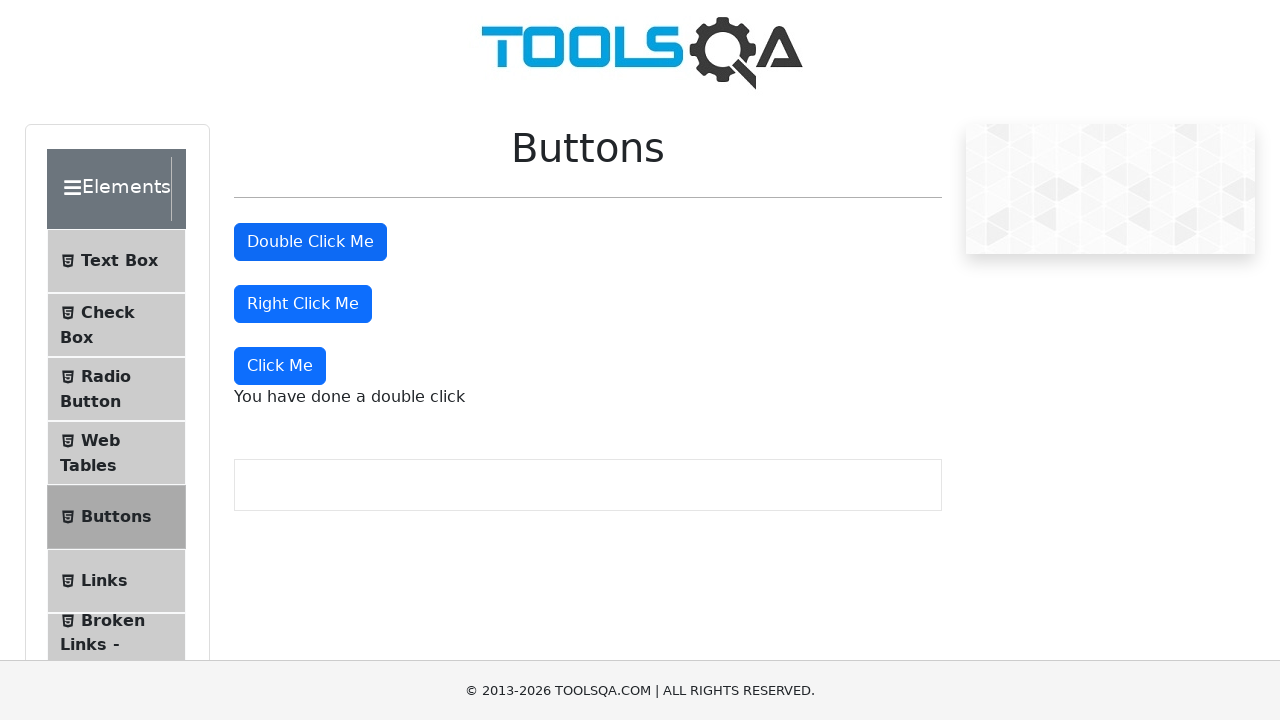

Double click message appeared on the page
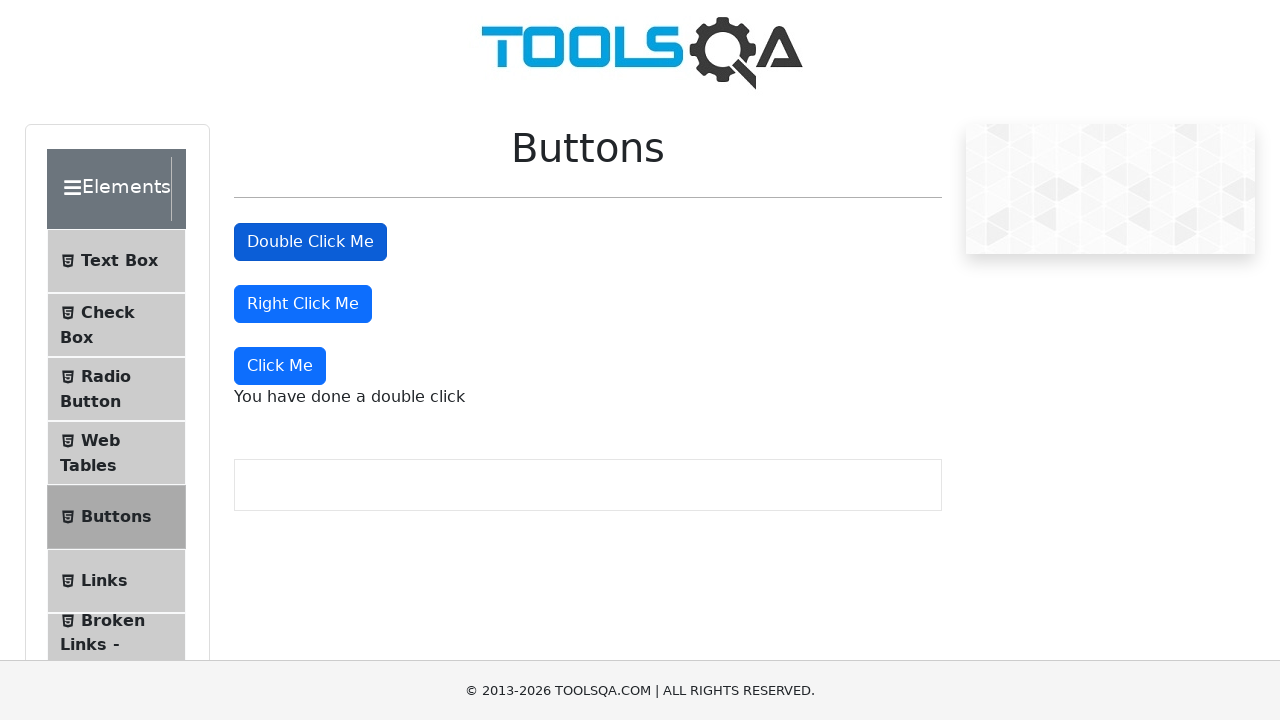

Right-clicked the right click button at (303, 304) on button#rightClickBtn
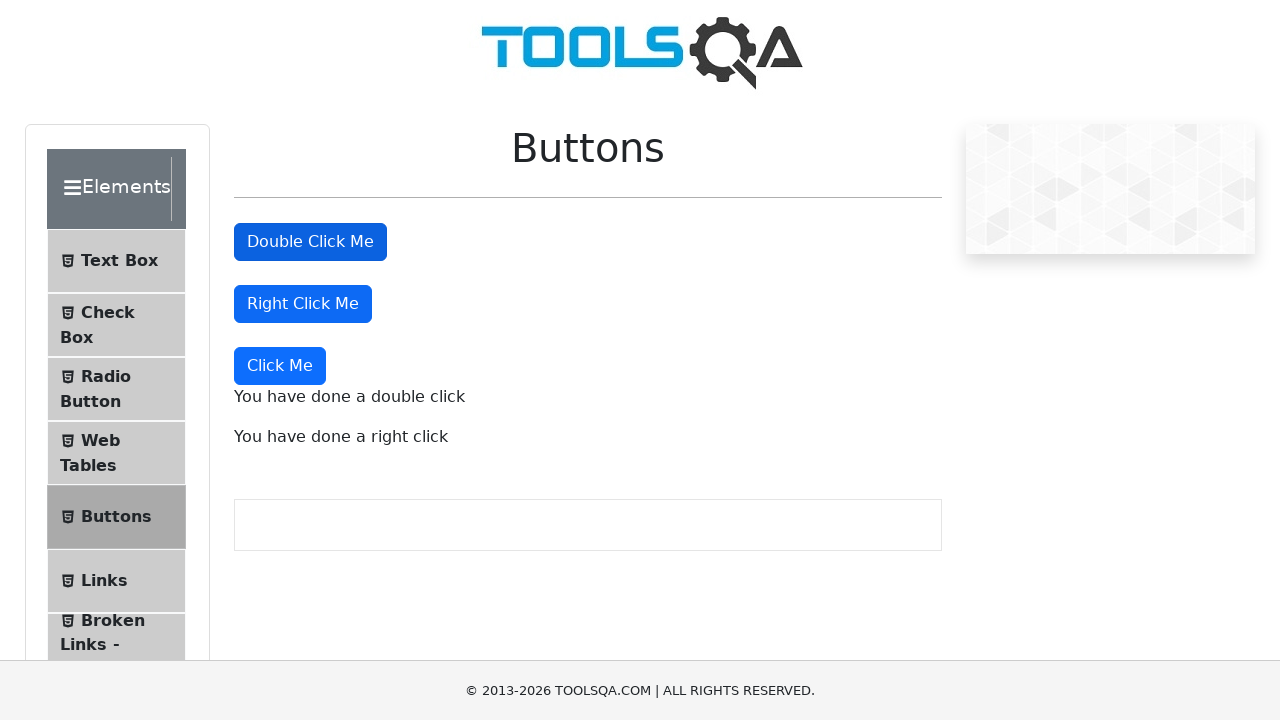

Right click message appeared on the page
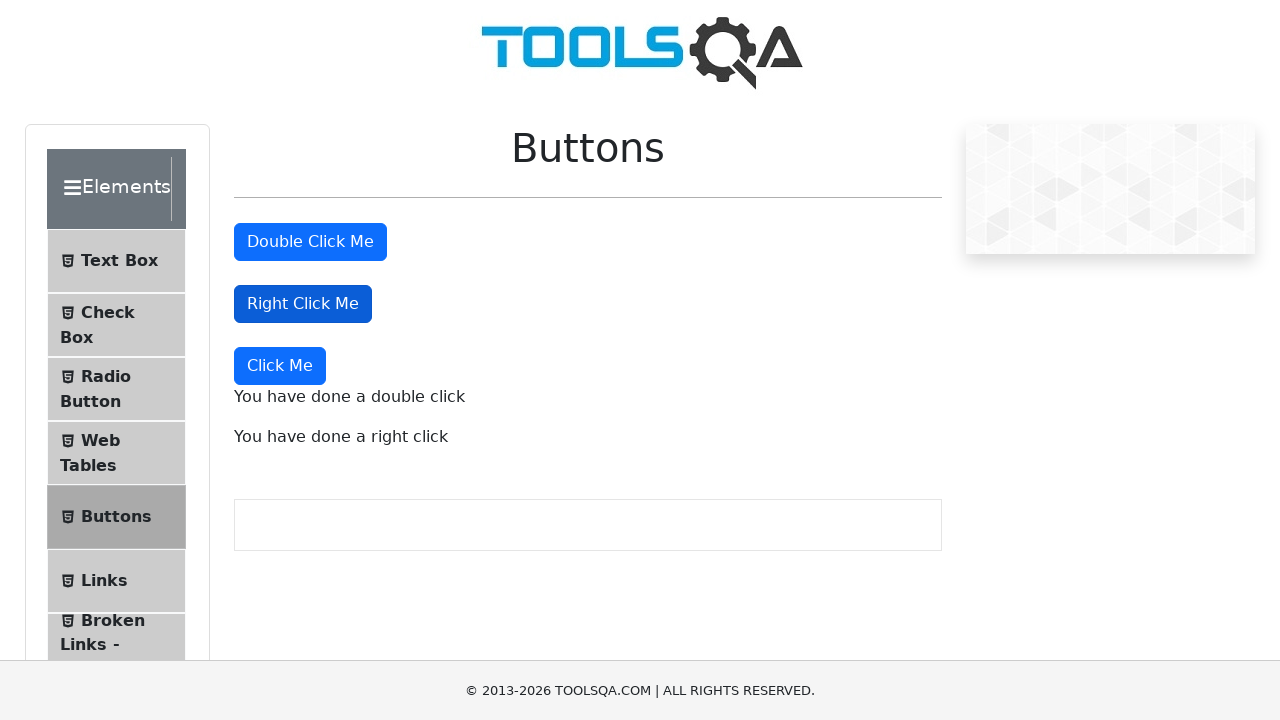

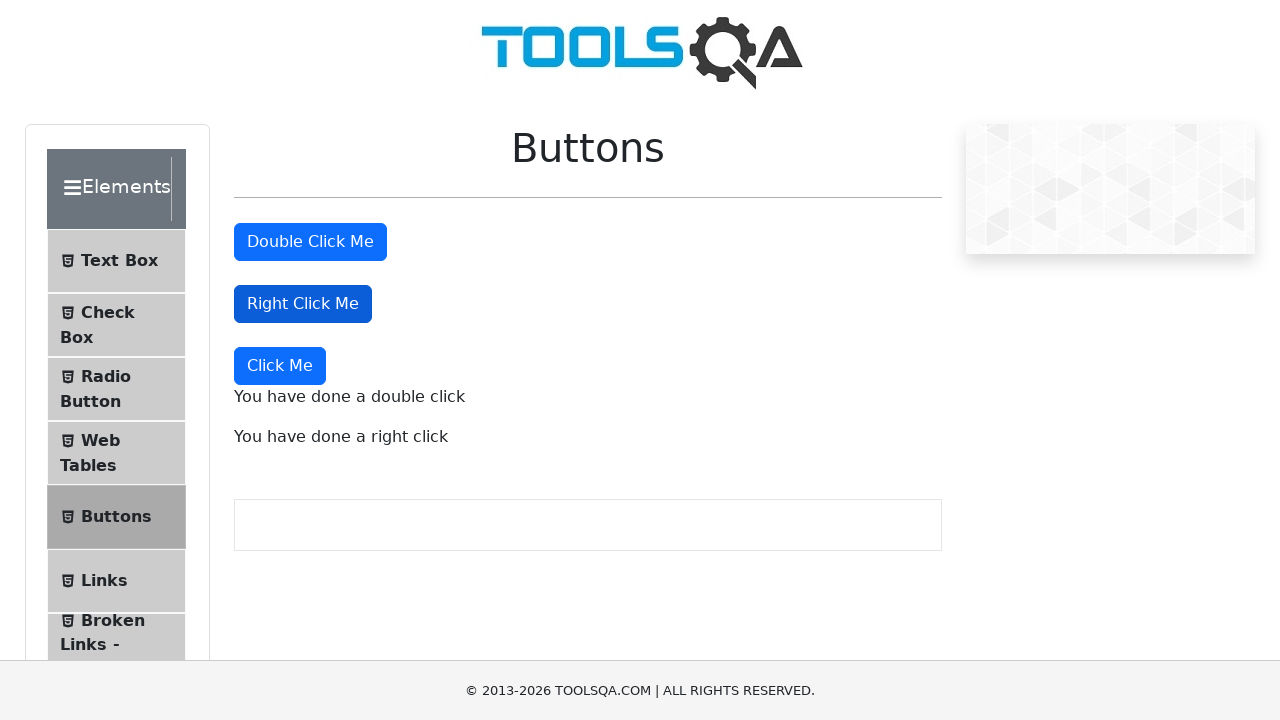